Tests checkbox selection and verification of checkbox state

Starting URL: https://rahulshettyacademy.com/dropdownsPractise/

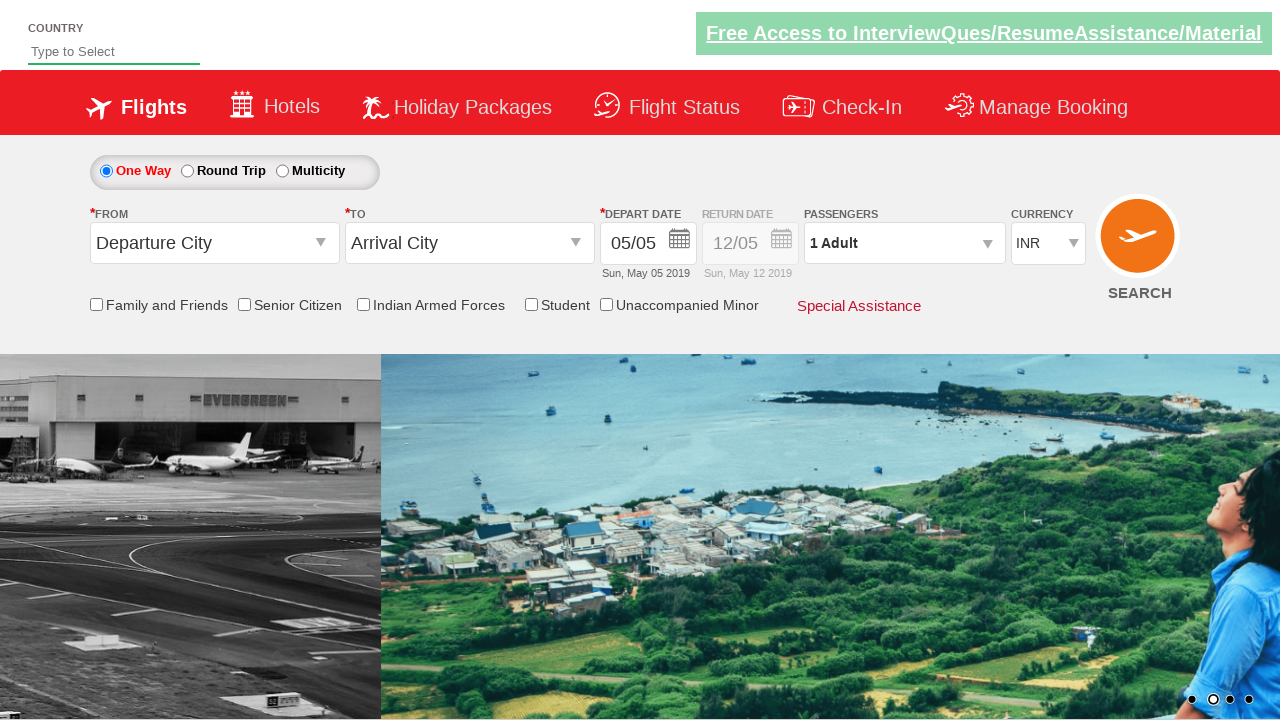

Clicked on Senior Citizen checkbox at (290, 305) on #ctl00_mainContent_SeniorCitizenDiv
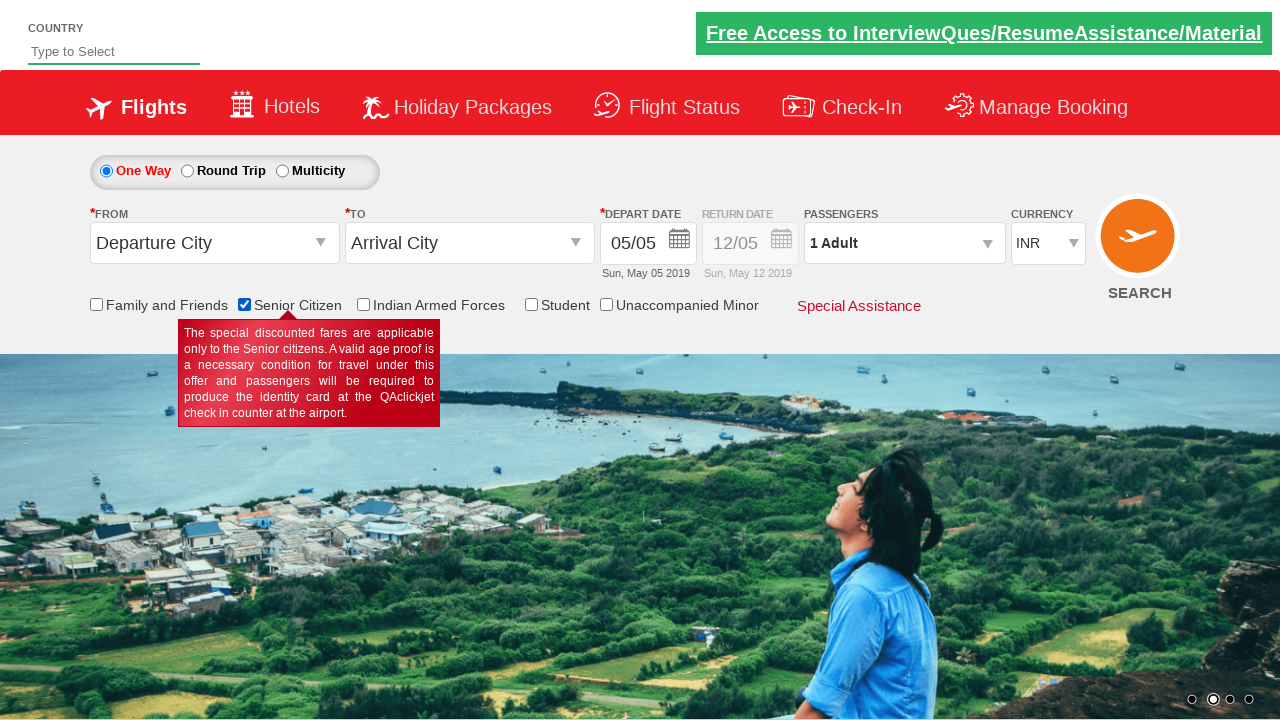

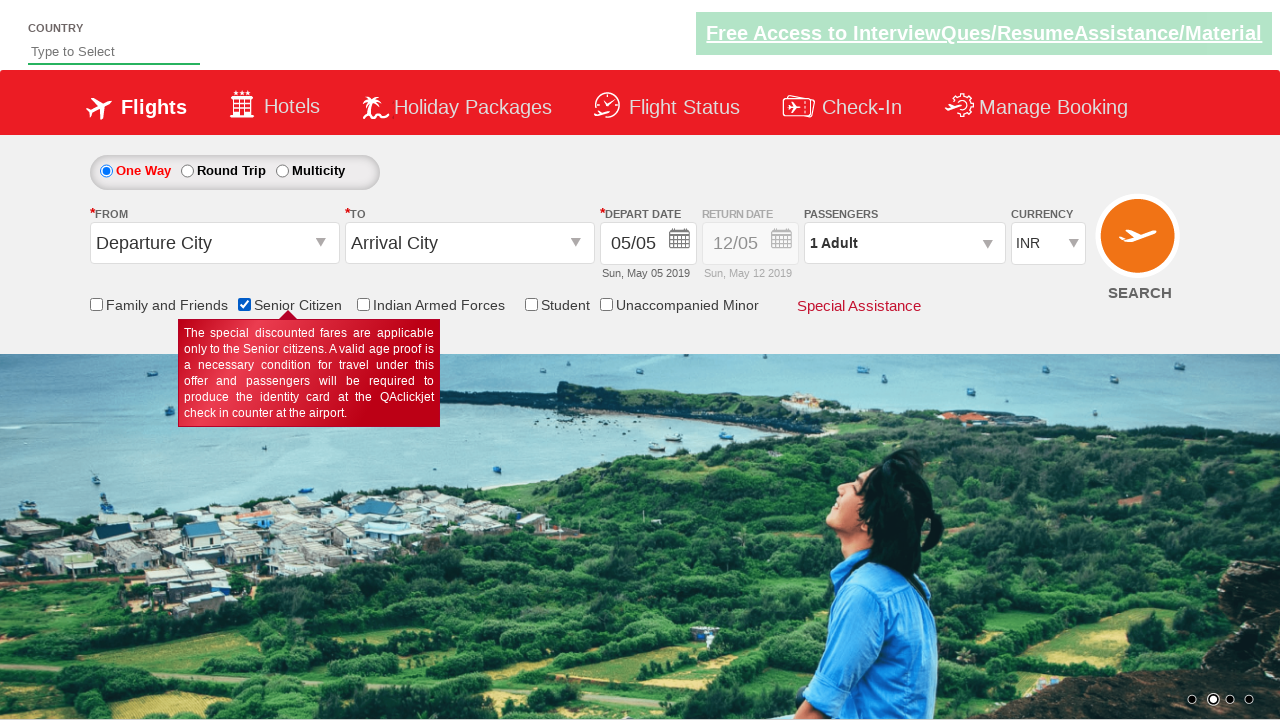